Tests that the toggle-all checkbox updates state when individual items are completed or cleared

Starting URL: https://demo.playwright.dev/todomvc

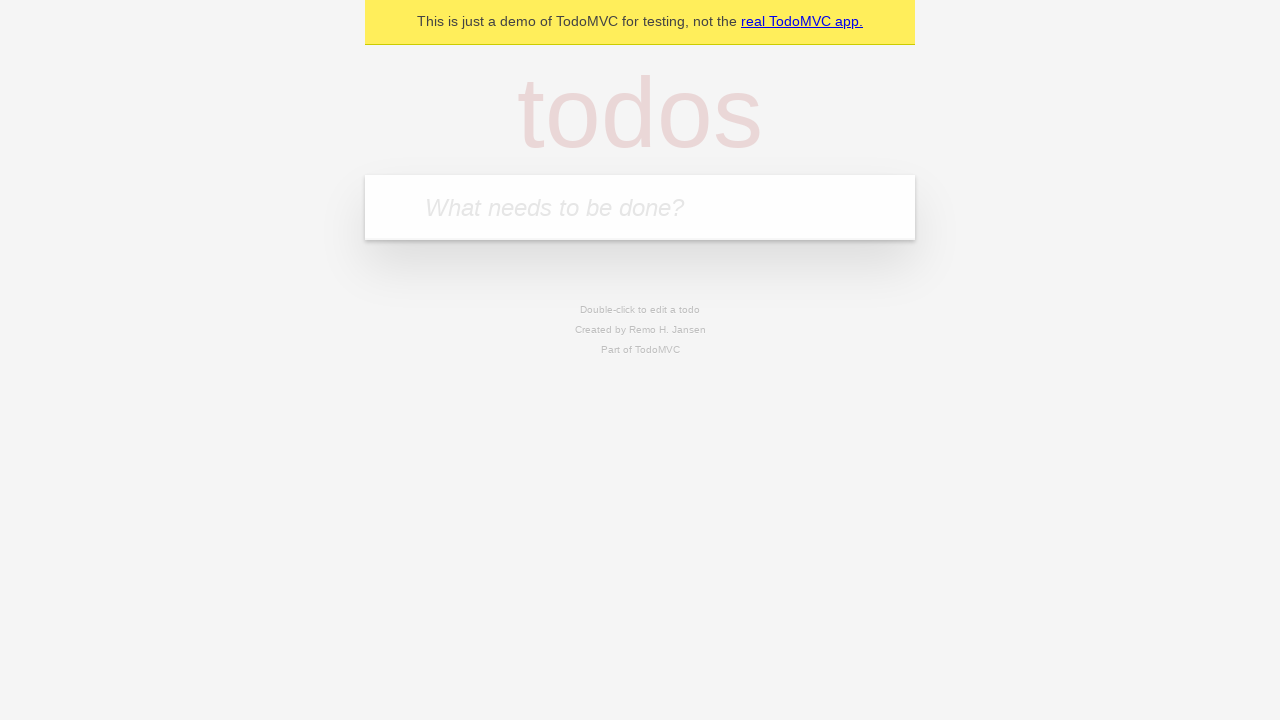

Filled new todo input with 'buy some cheese' on .new-todo
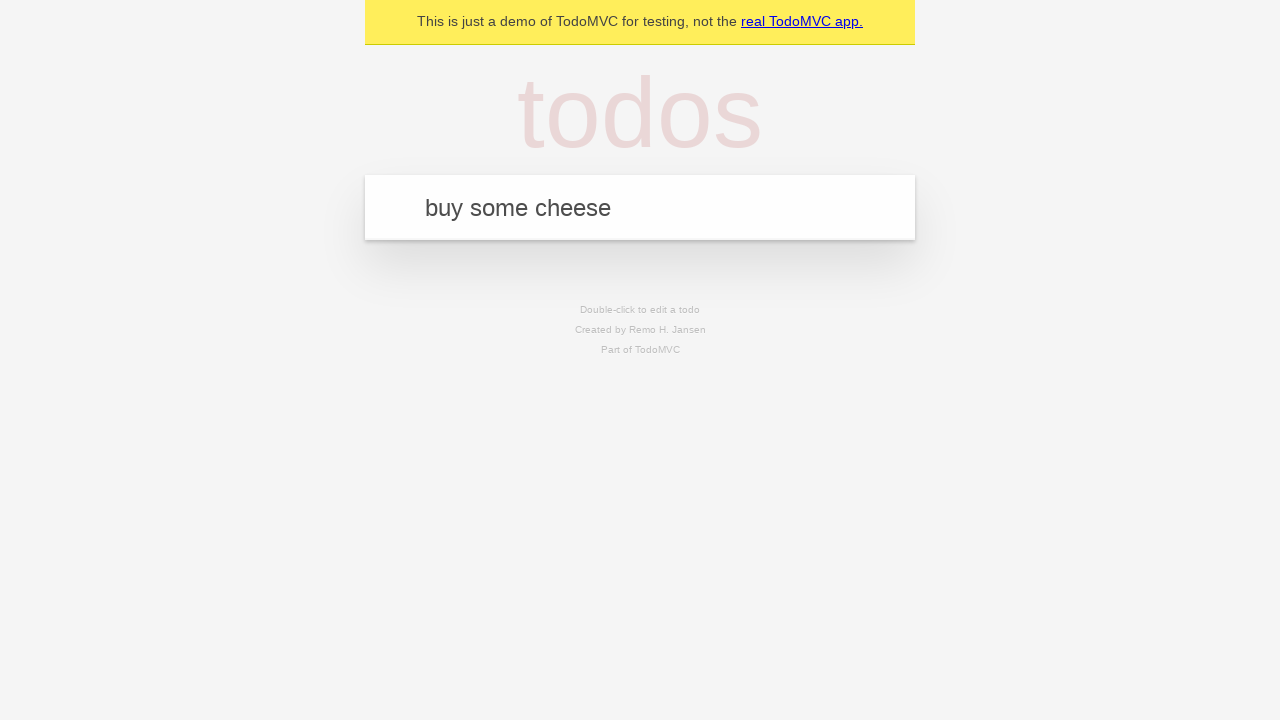

Pressed Enter to create first todo on .new-todo
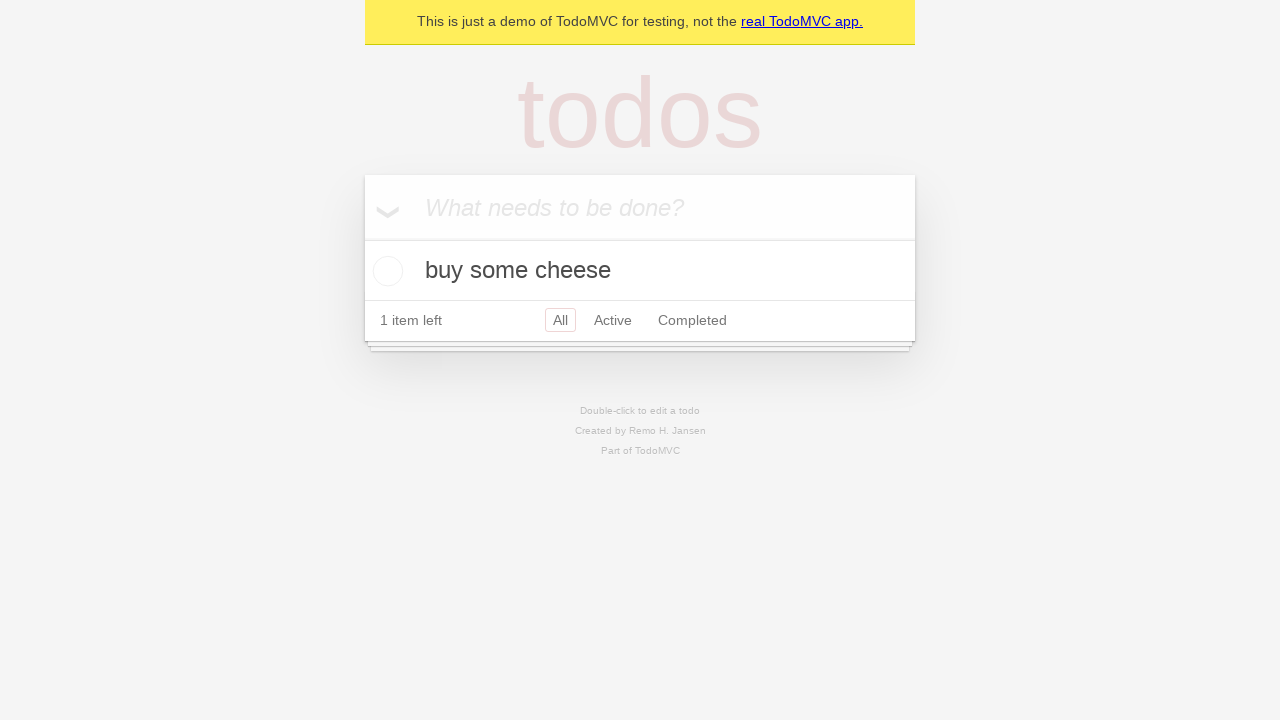

Filled new todo input with 'feed the cat' on .new-todo
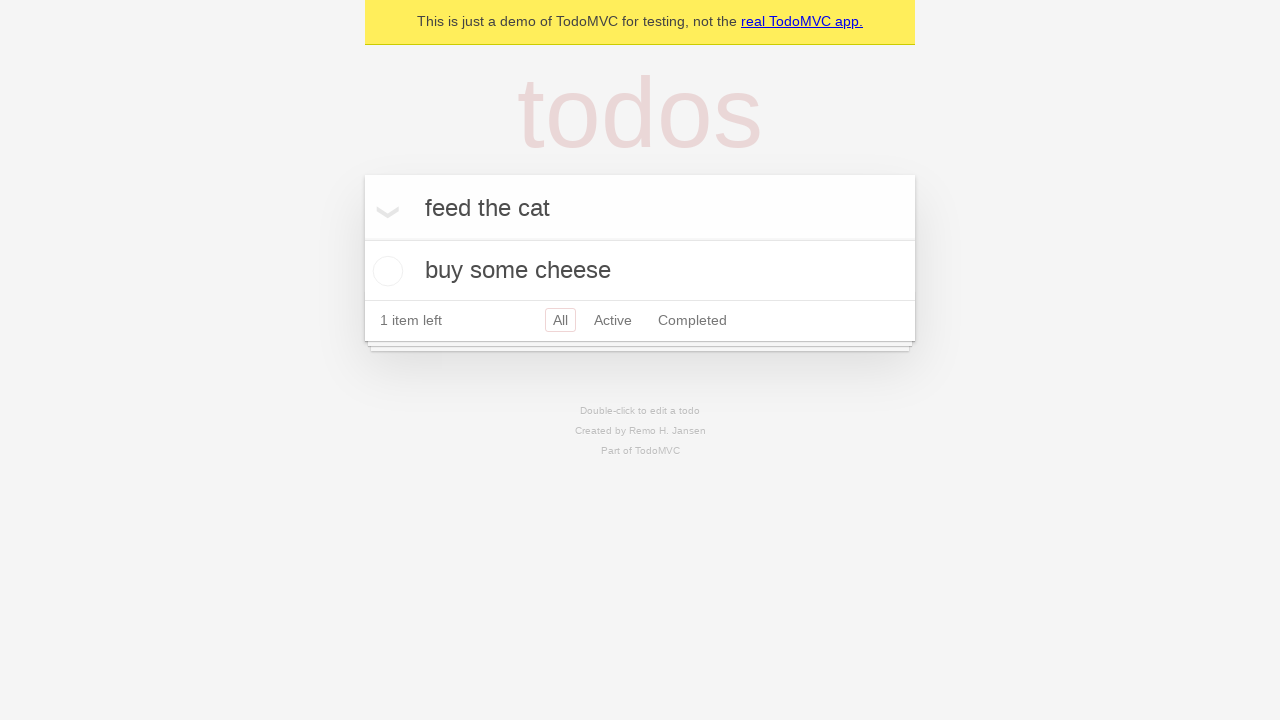

Pressed Enter to create second todo on .new-todo
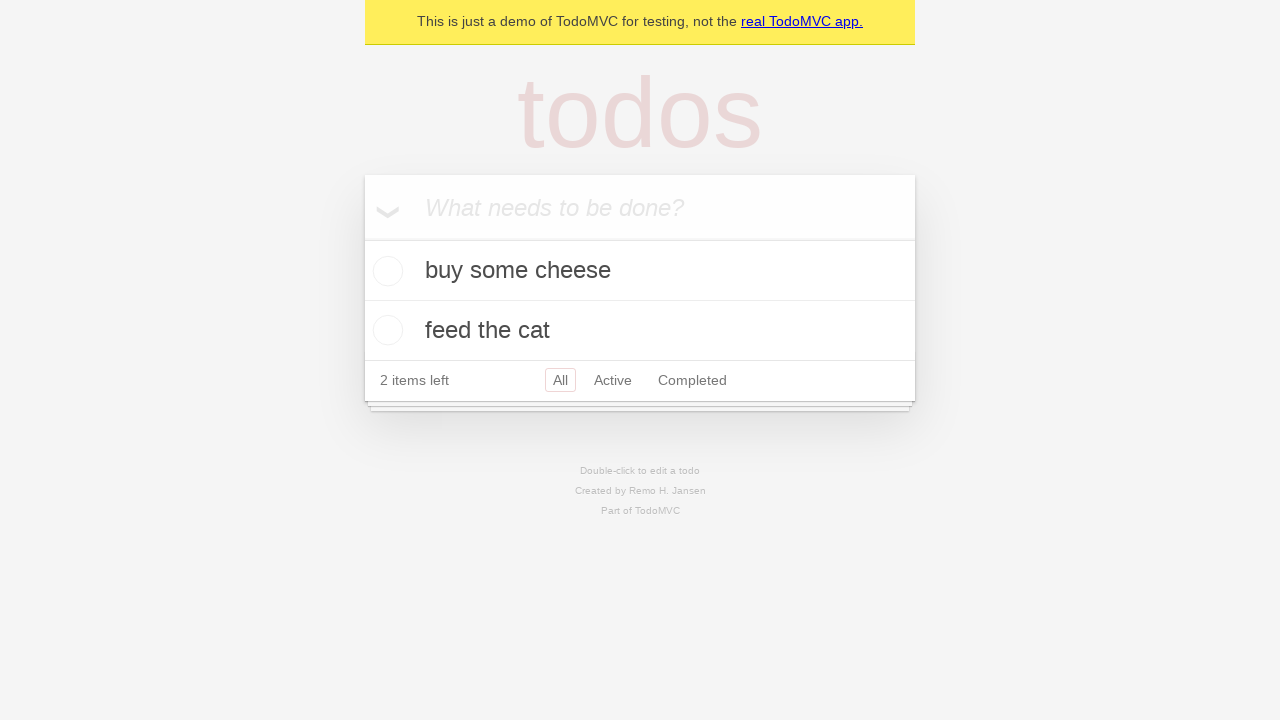

Filled new todo input with 'book a doctors appointment' on .new-todo
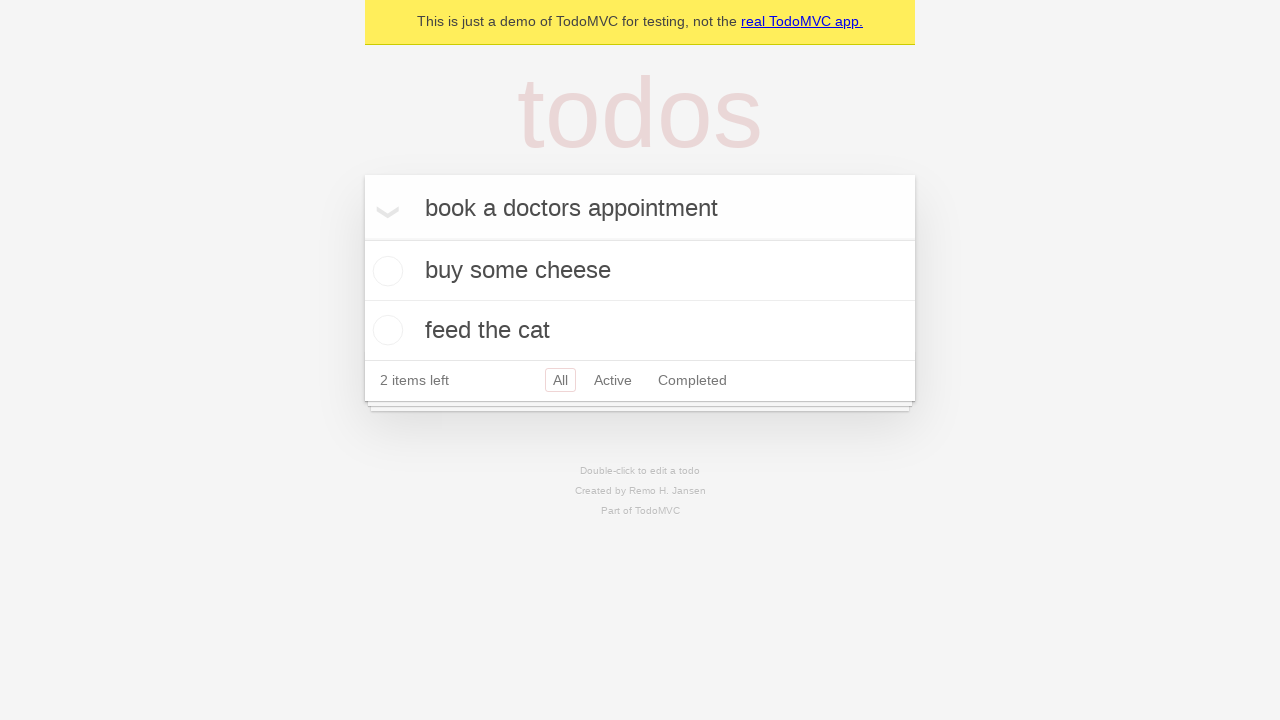

Pressed Enter to create third todo on .new-todo
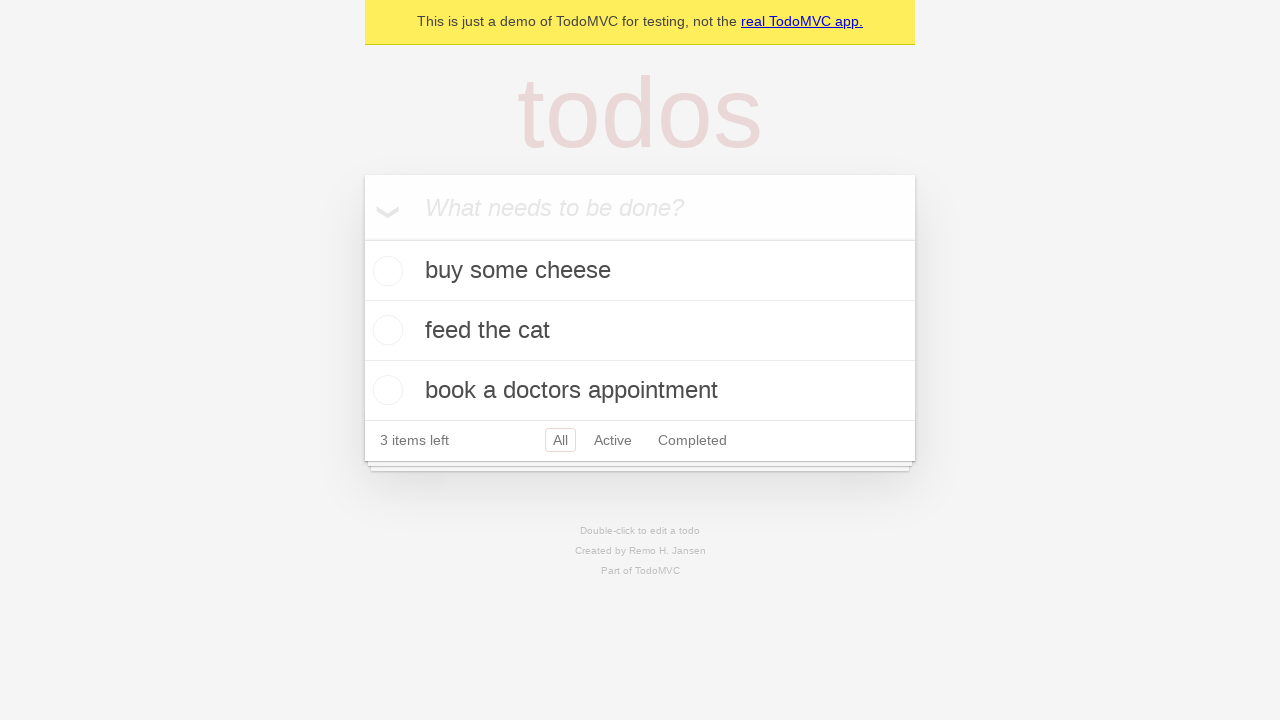

Waited for all 3 todos to be created
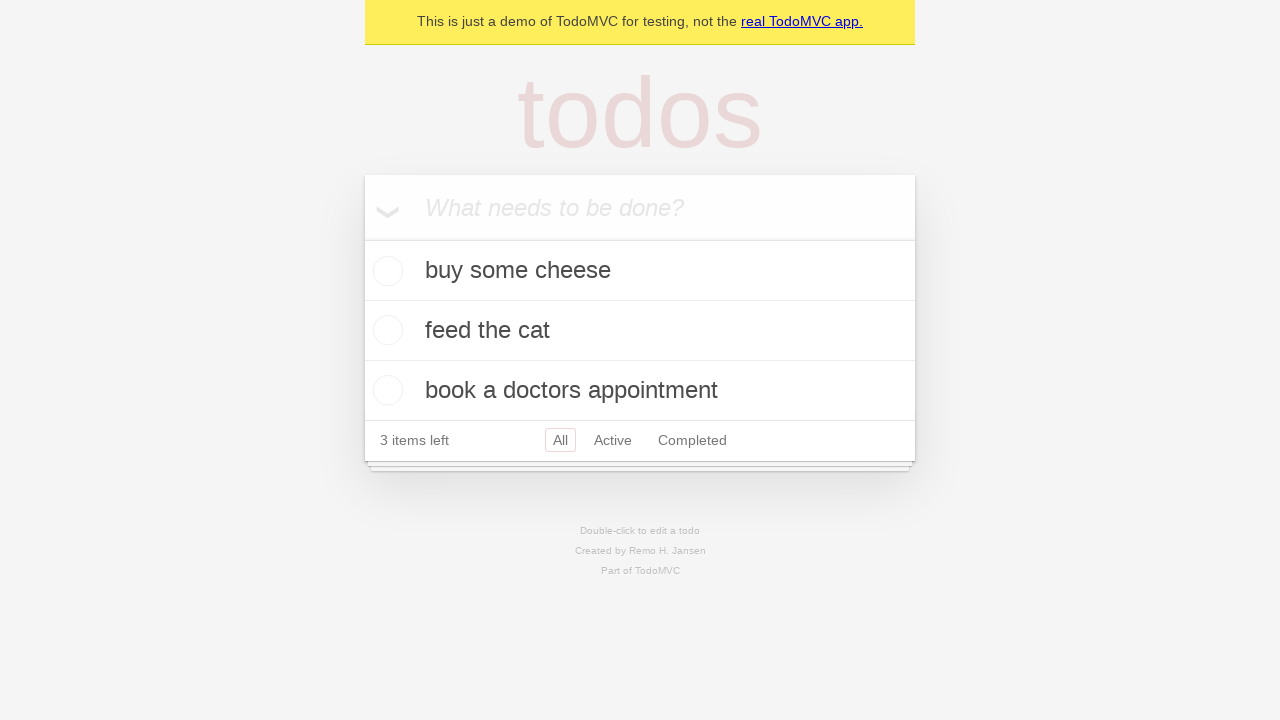

Checked the toggle-all checkbox to mark all todos as complete at (362, 238) on .toggle-all
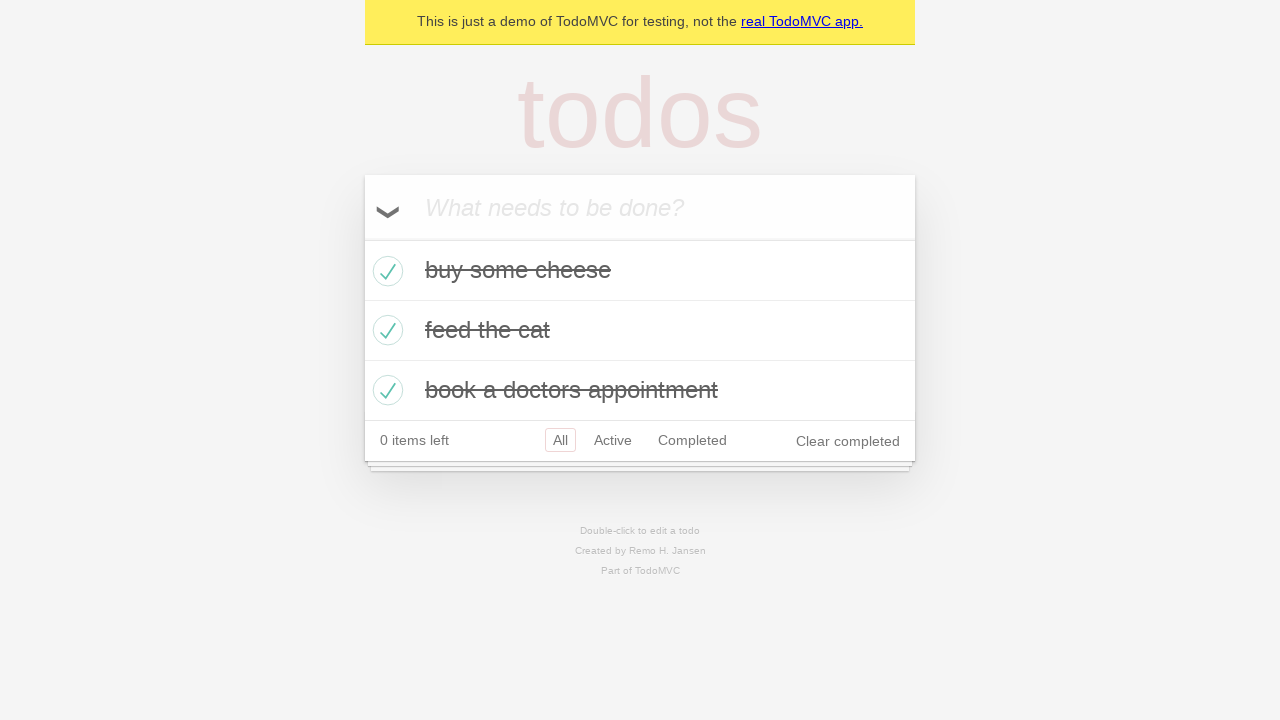

Unchecked the first todo item at (385, 271) on .todo-list li >> nth=0 >> .toggle
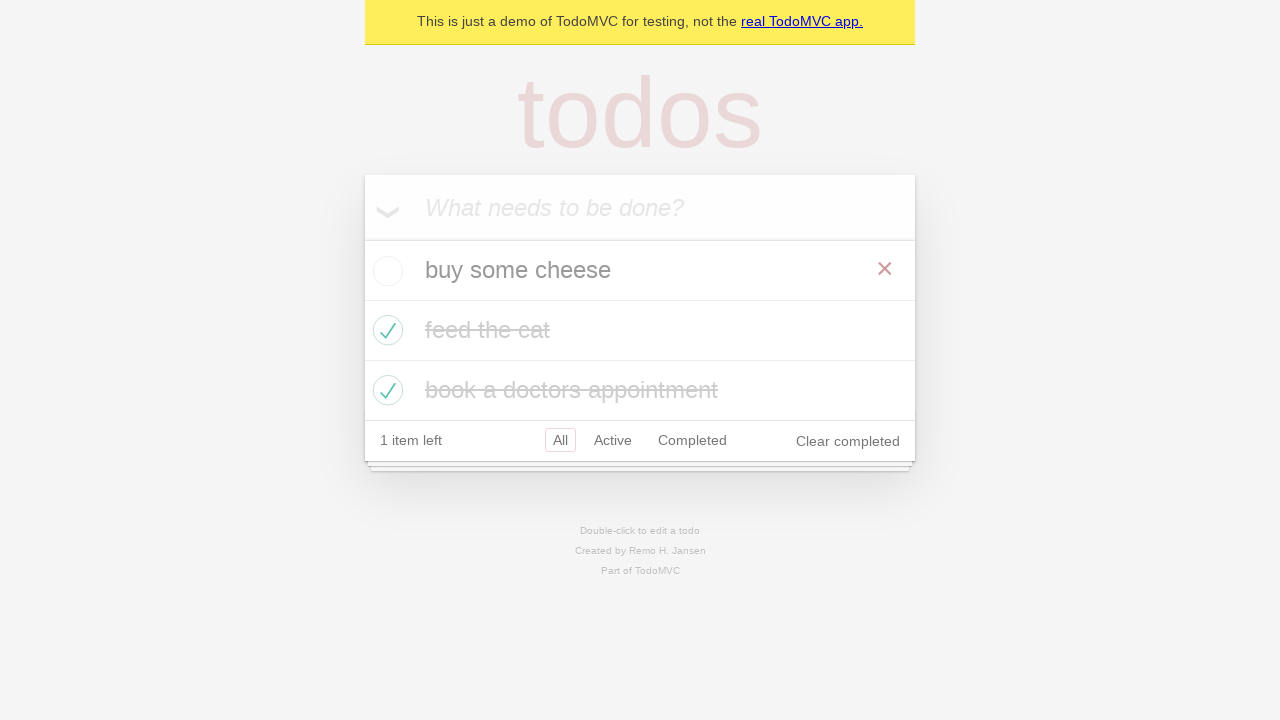

Re-checked the first todo item at (385, 271) on .todo-list li >> nth=0 >> .toggle
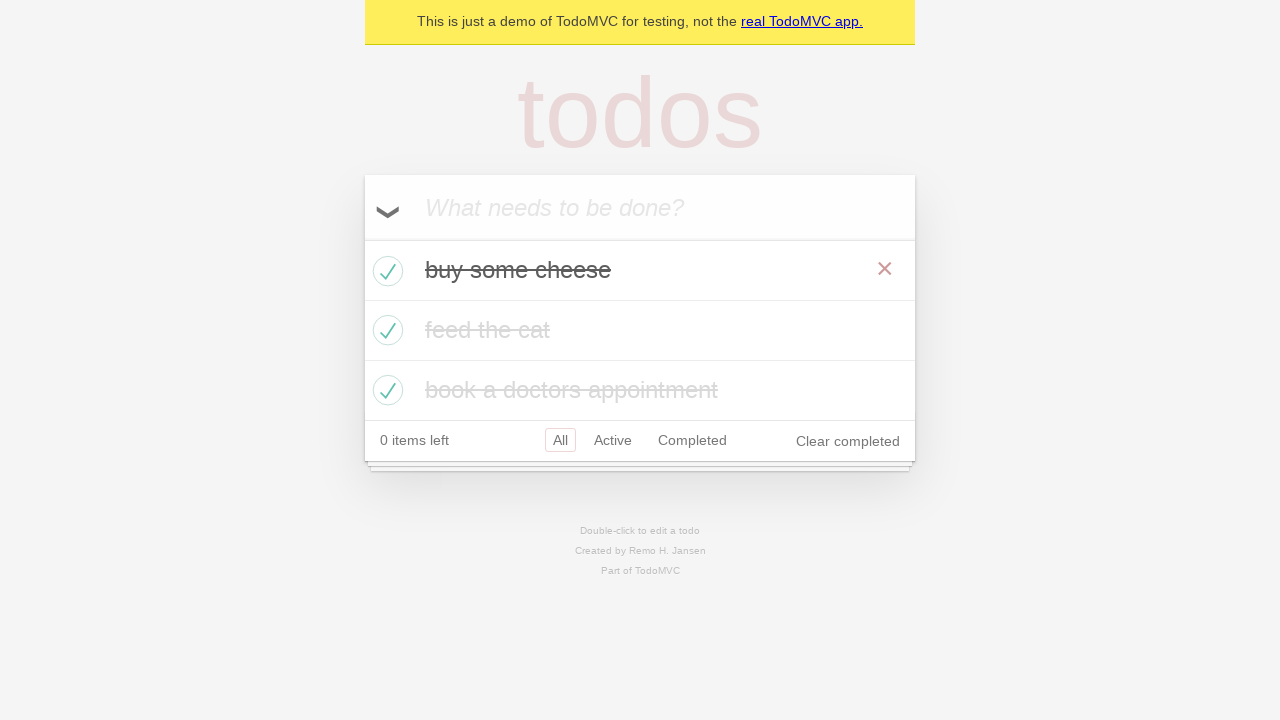

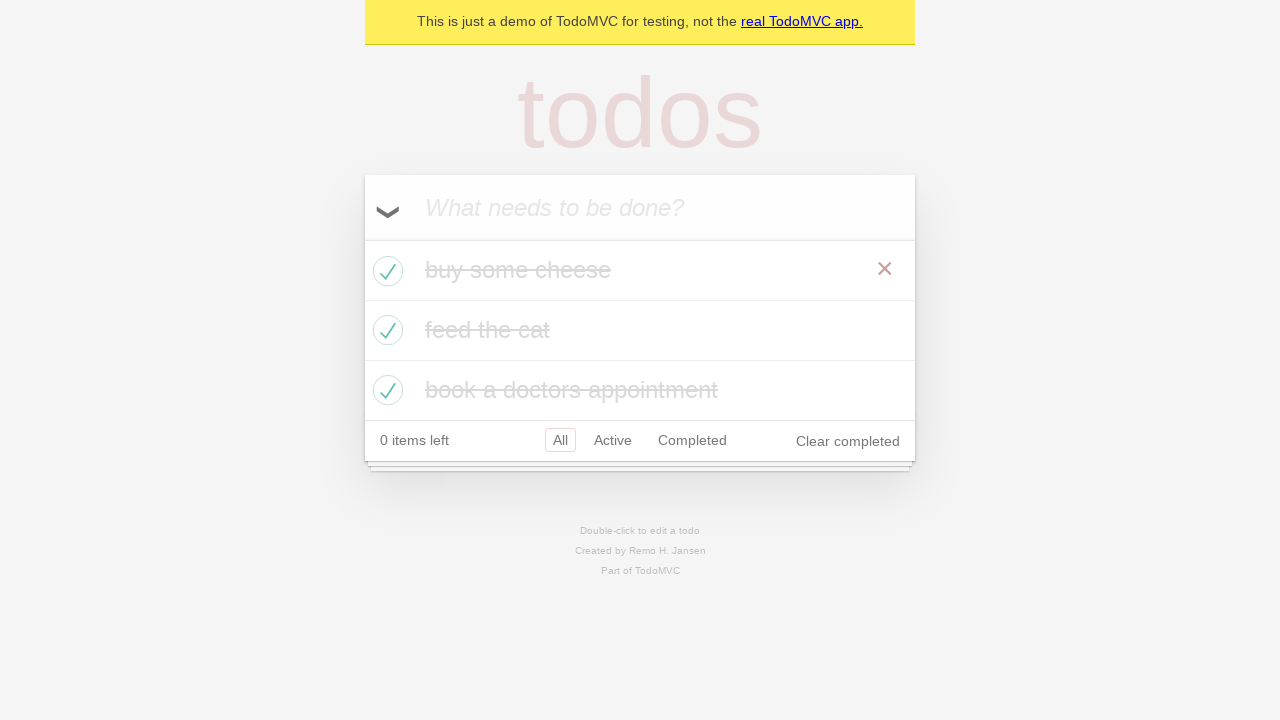